Tests handling of simple JavaScript alerts by clicking an alert button and accepting the dialog

Starting URL: https://testautomationpractice.blogspot.com/

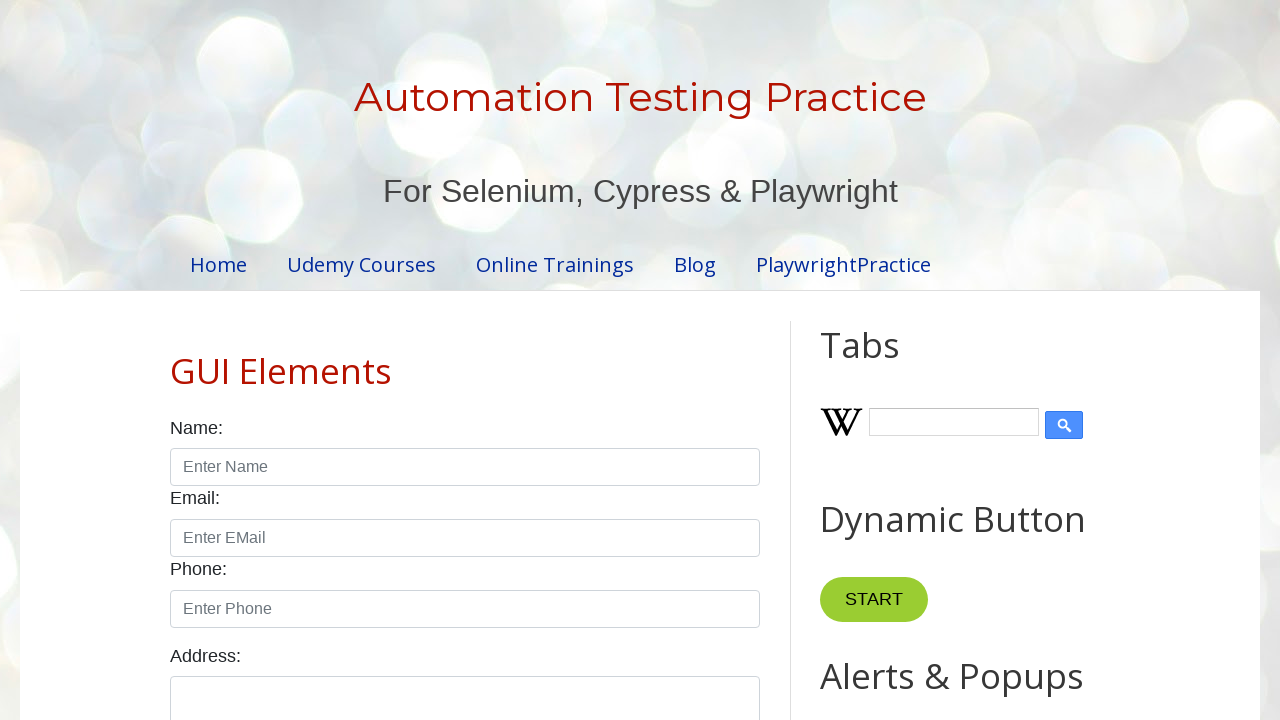

Set up dialog handler to accept all alerts
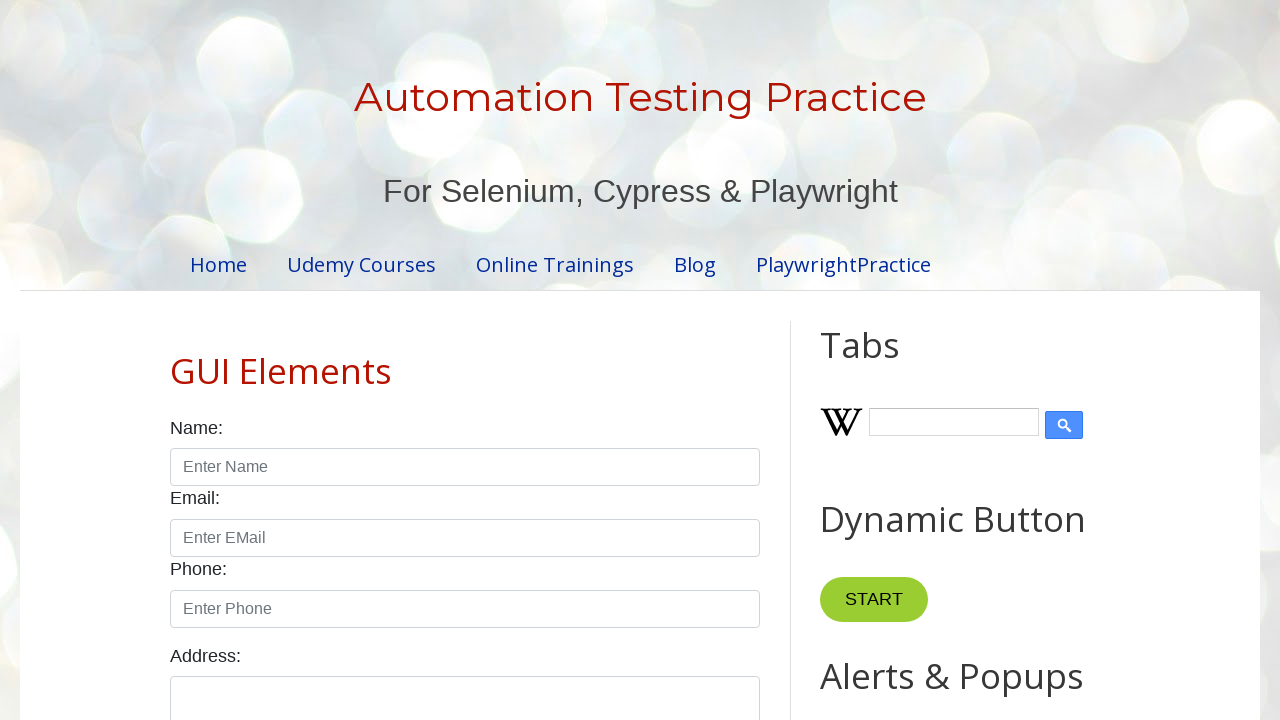

Clicked alert button to trigger JavaScript alert dialog at (888, 361) on #alertBtn
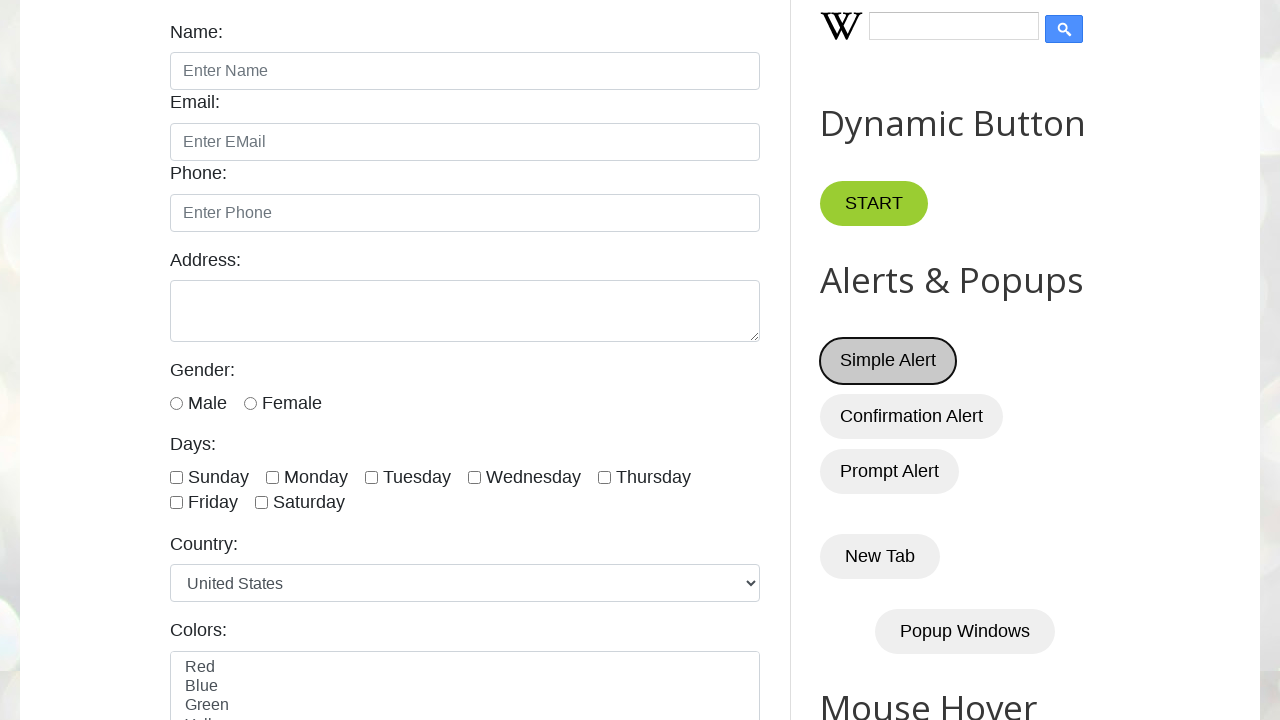

Waited for alert dialog handling to complete
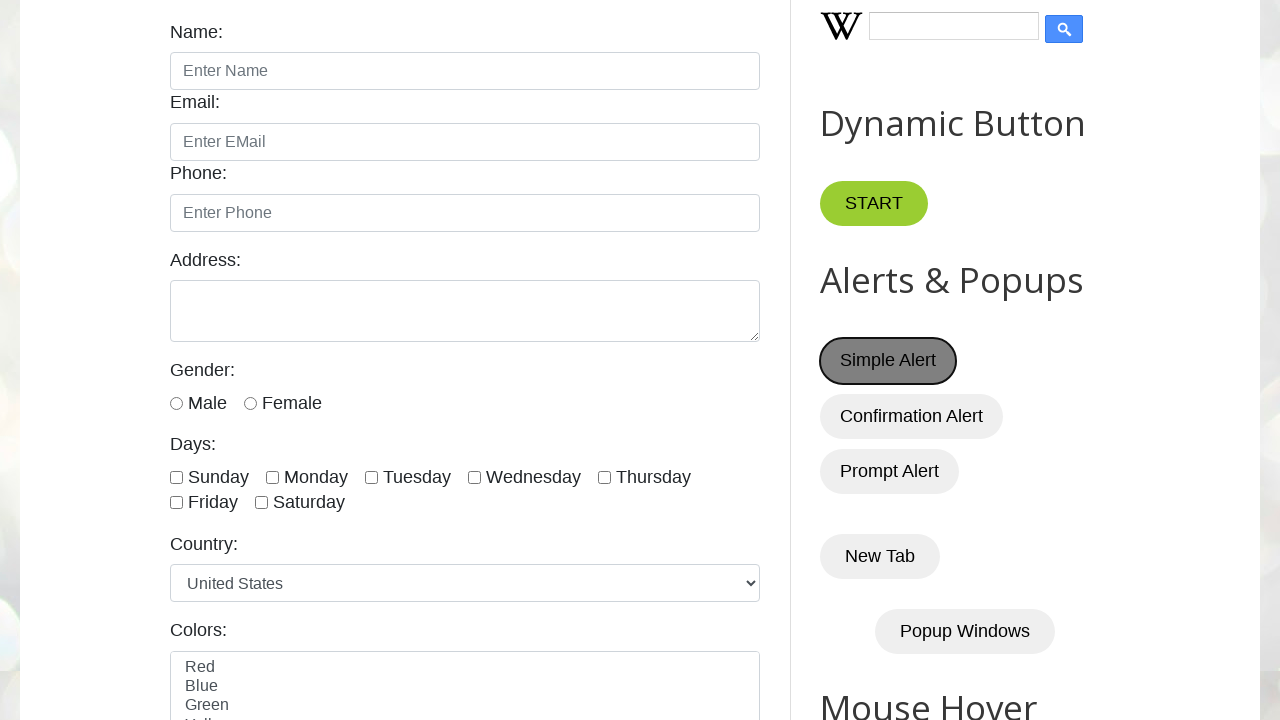

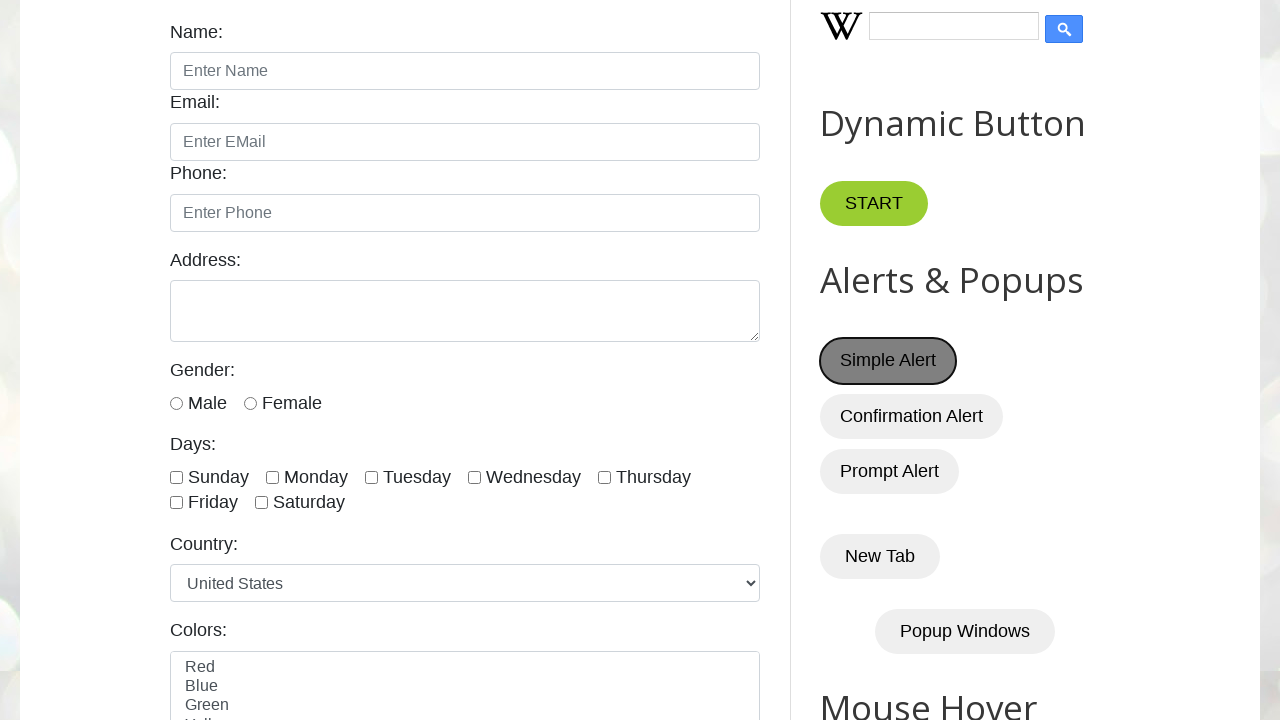